Tests the complete cart workflow by adding vegetables to cart, opening the cart, and validating the cart prices are displayed.

Starting URL: https://rahulshettyacademy.com/seleniumPractise/#/

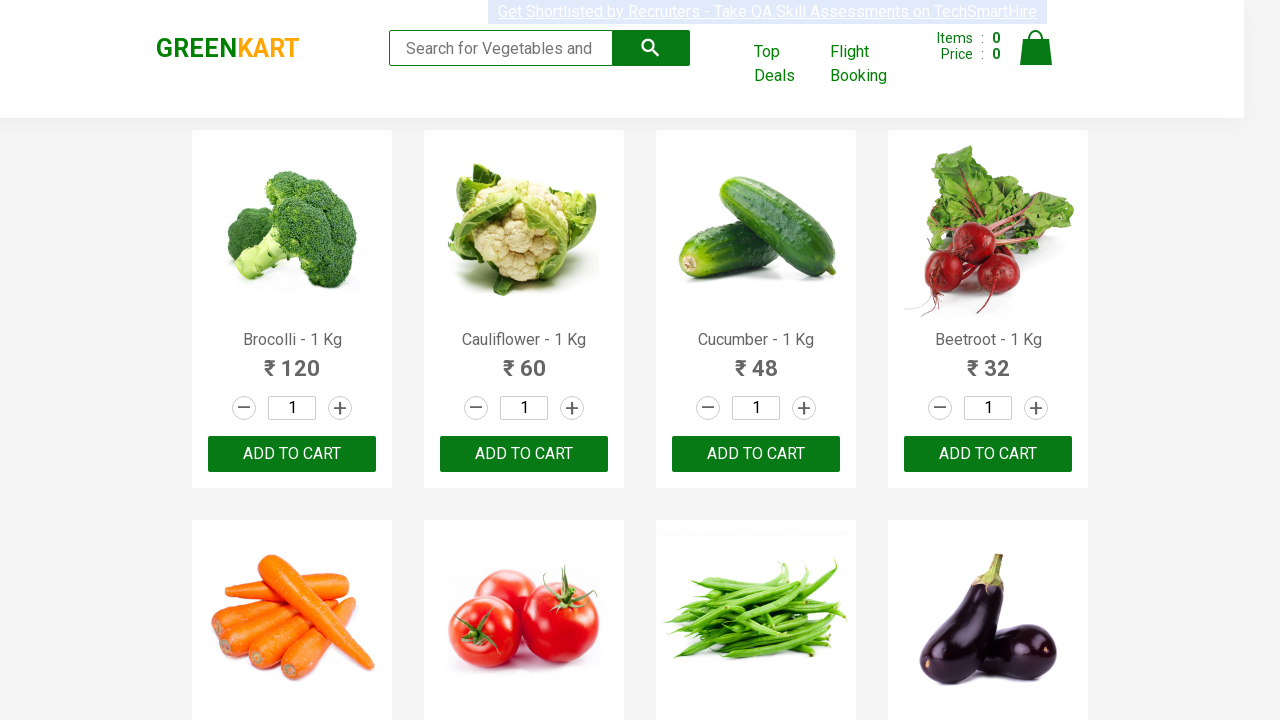

Waited for product names to load
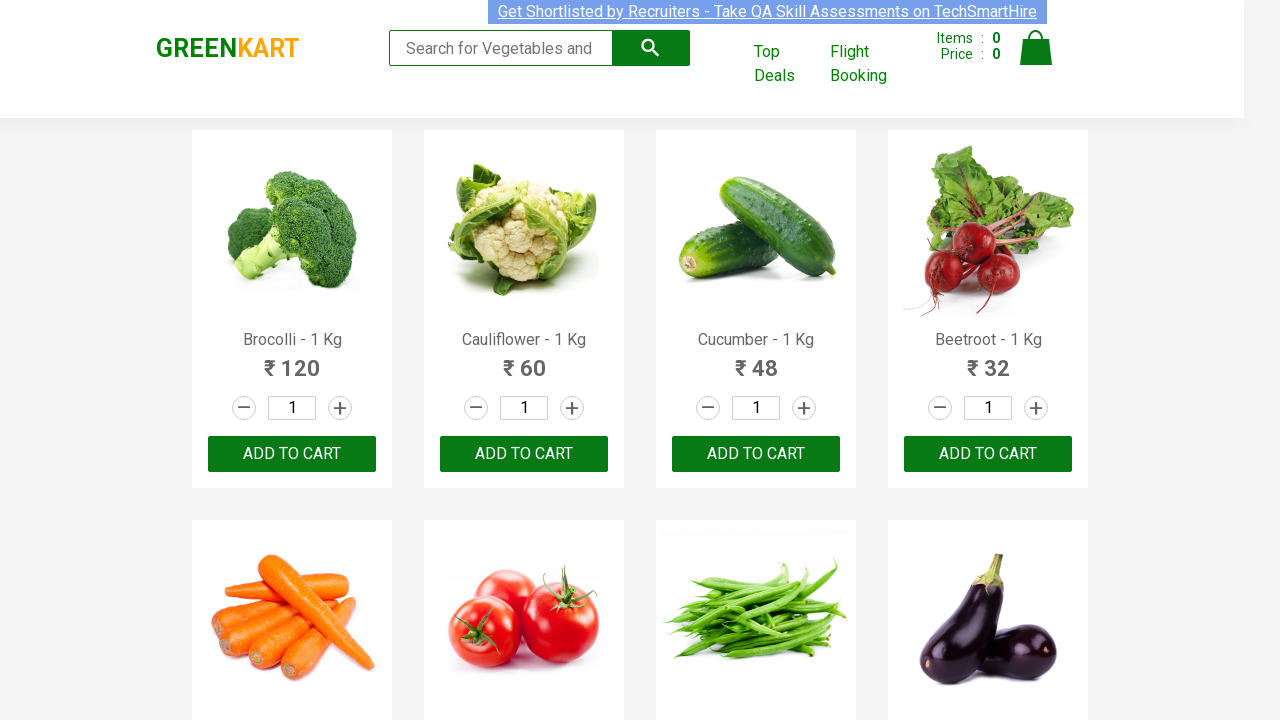

Retrieved all product elements from the page
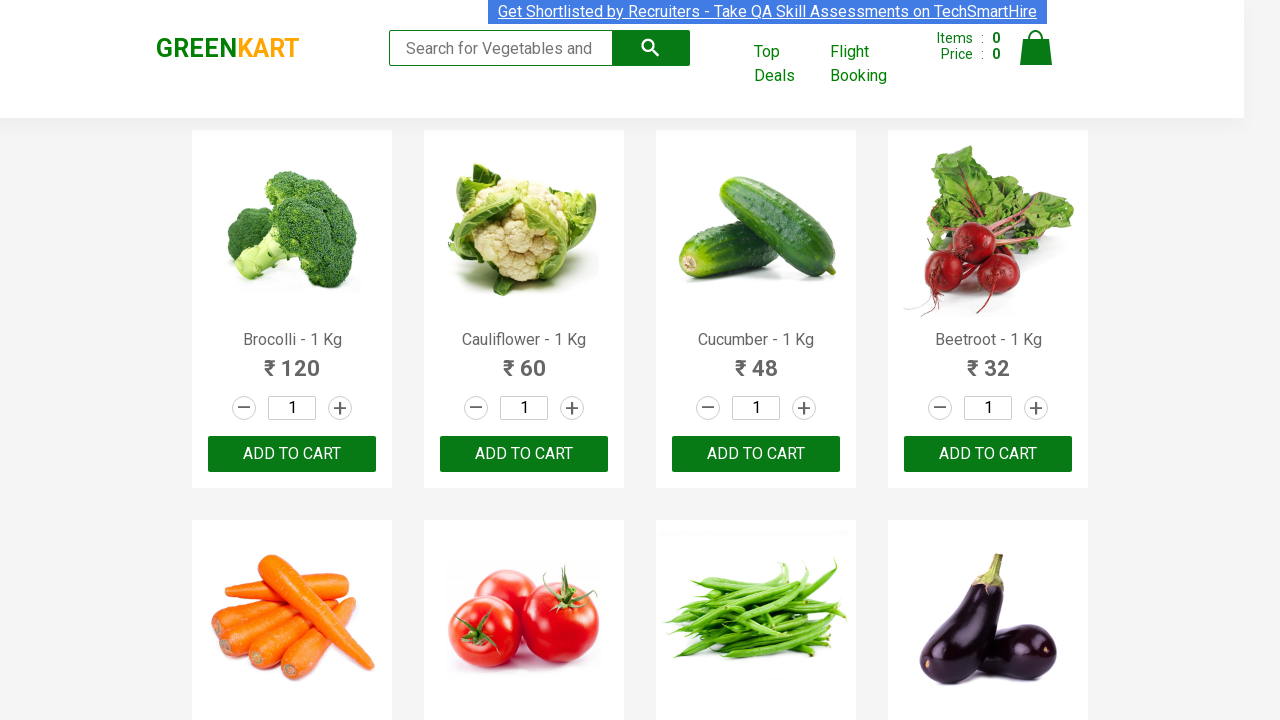

Clicked 'ADD TO CART' button for Brocolli at (292, 454) on //div[@class='product'][contains(., 'Brocolli - 1 Kg')]//button[text()='ADD TO C
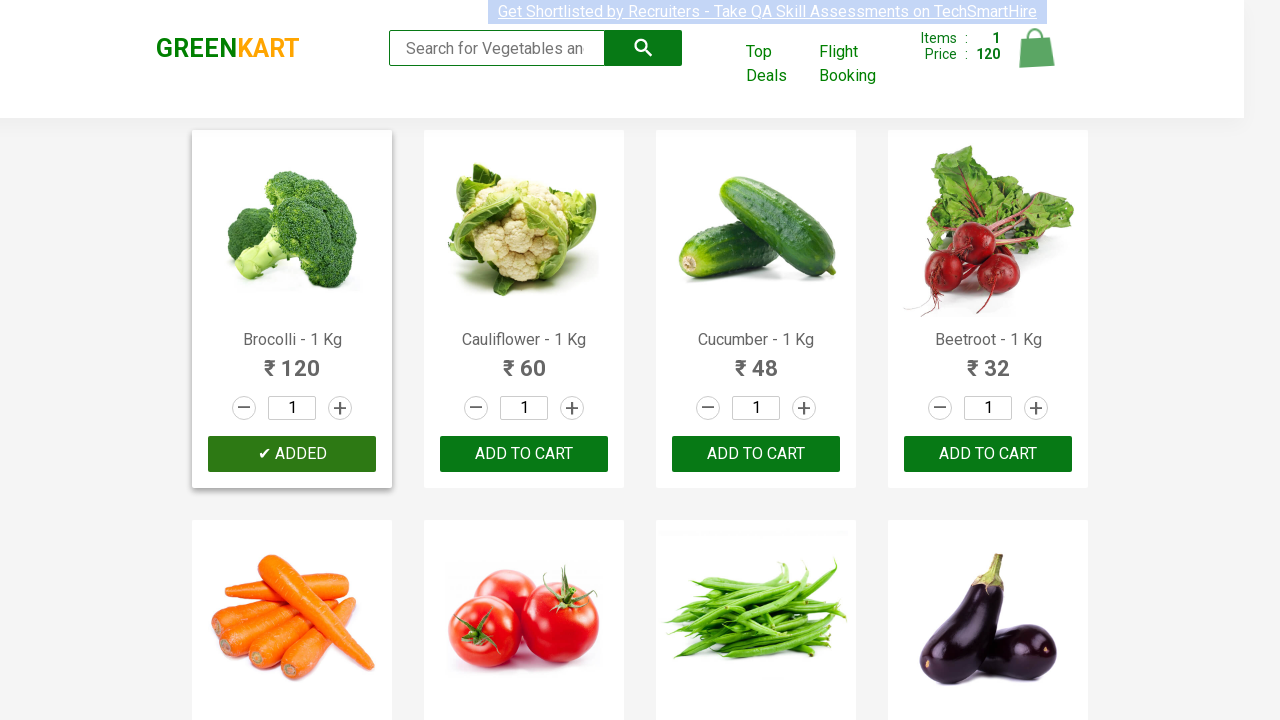

Waited for button state update after adding Brocolli to cart
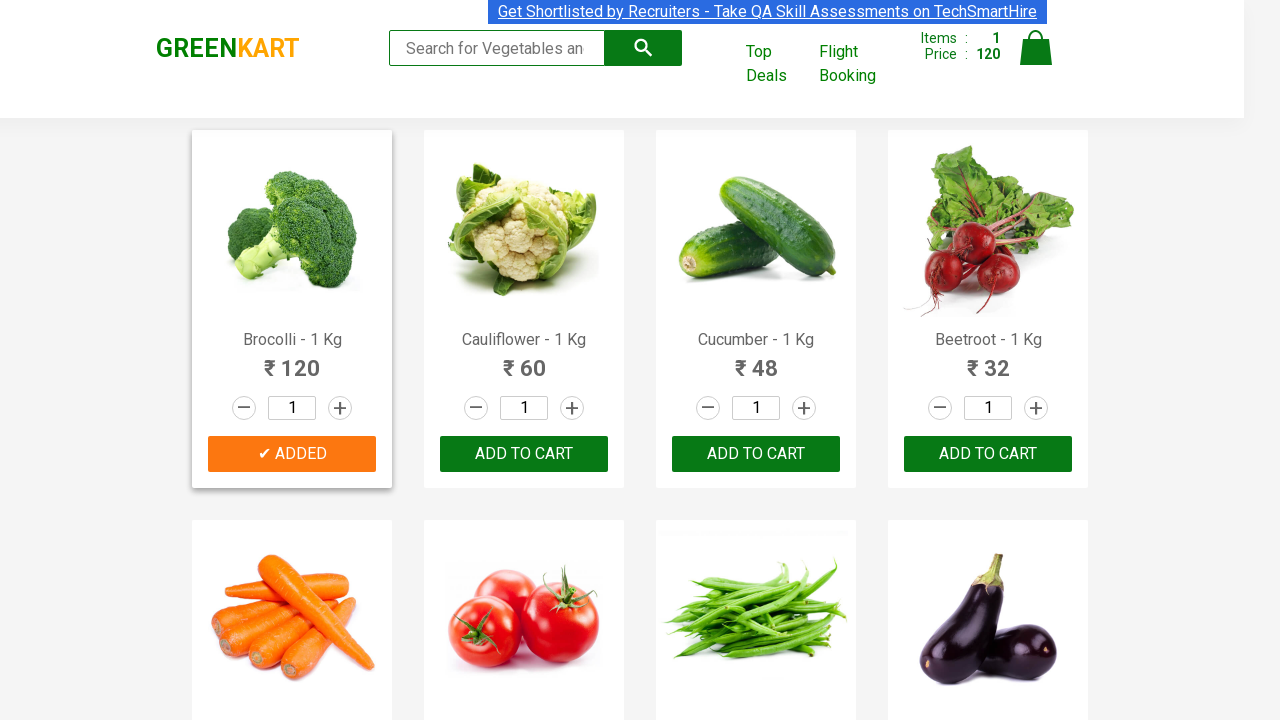

Clicked 'ADD TO CART' button for Carrot at (292, 360) on //div[@class='product'][contains(., 'Carrot - 1 Kg')]//button[text()='ADD TO CAR
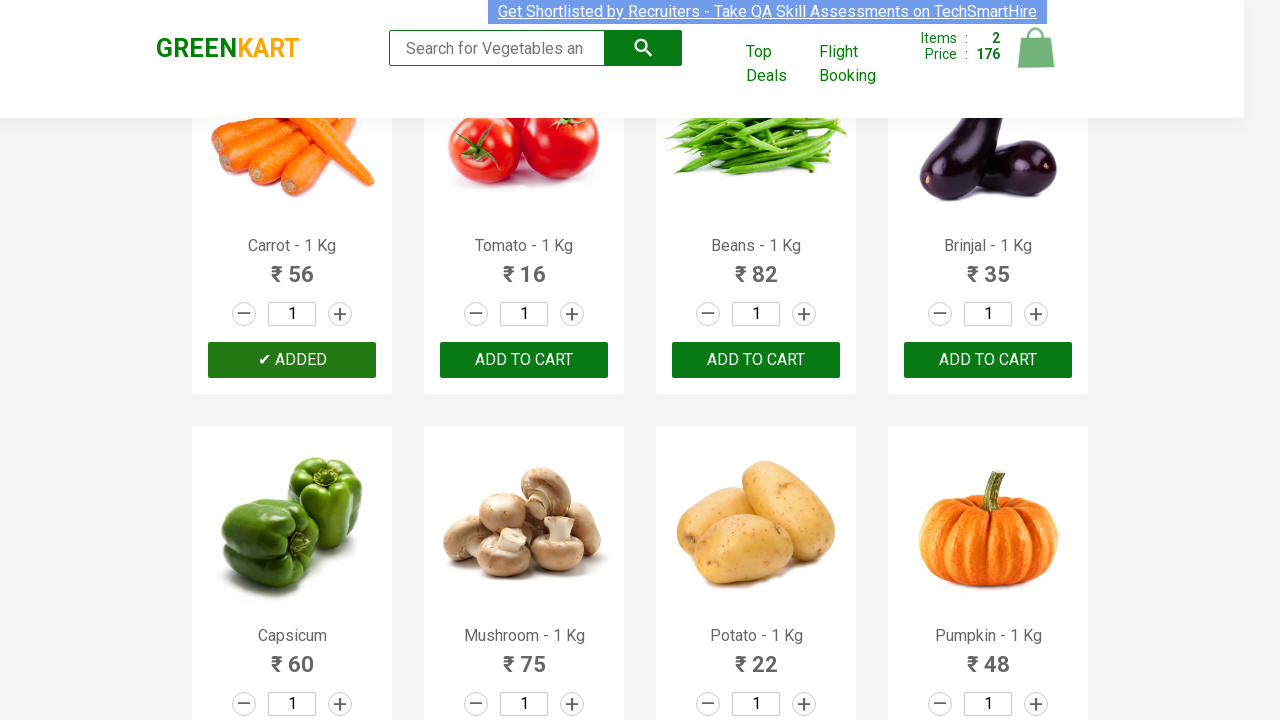

Waited for button state update after adding Carrot to cart
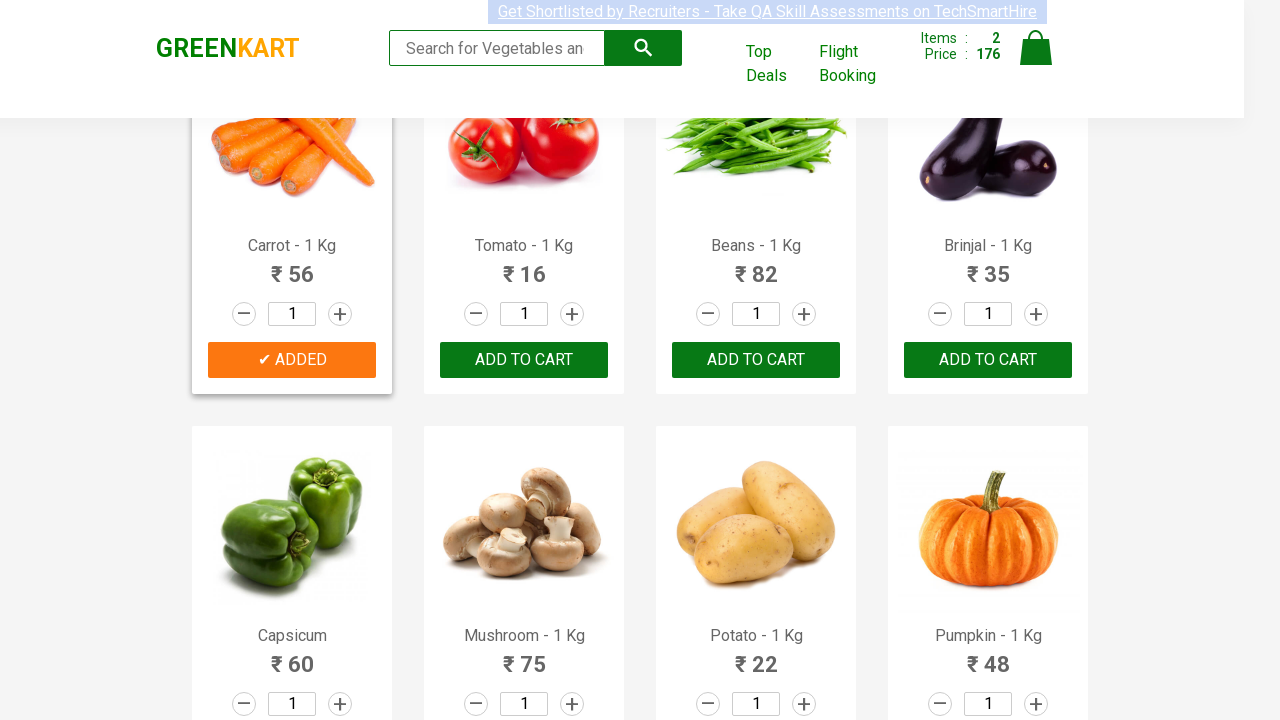

Clicked 'ADD TO CART' button for Tomato at (524, 360) on //div[@class='product'][contains(., 'Tomato - 1 Kg')]//button[text()='ADD TO CAR
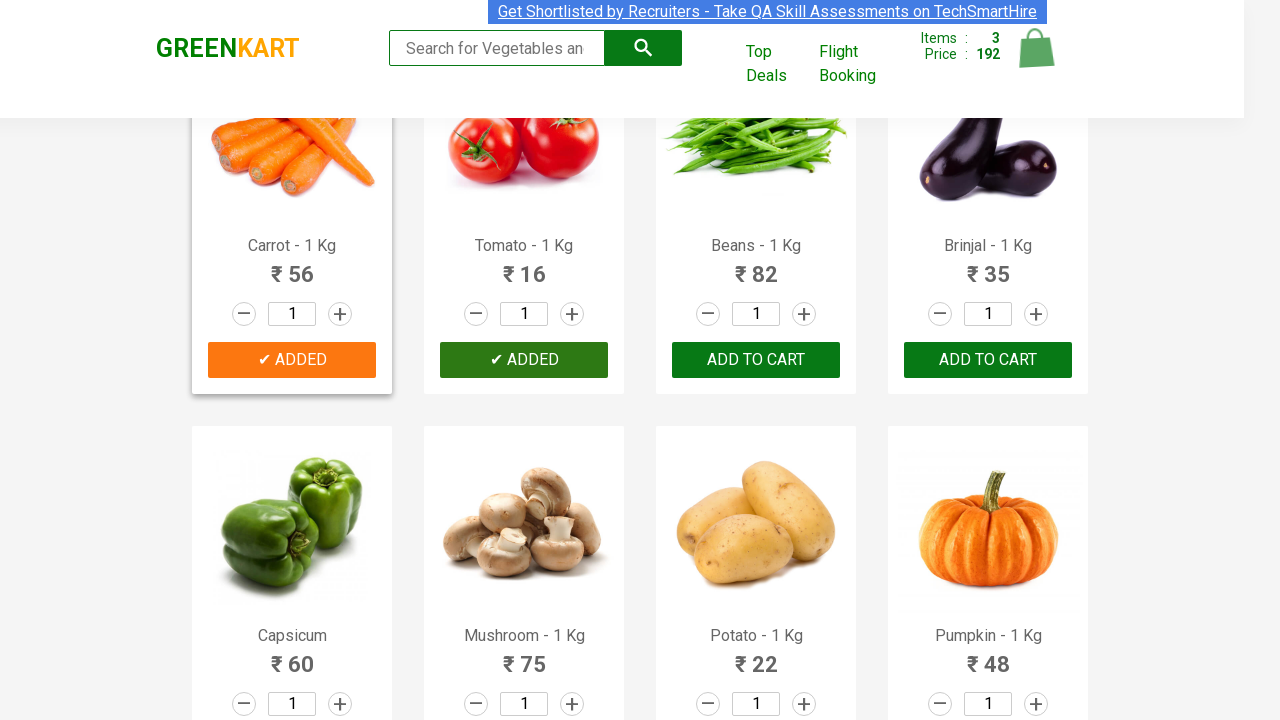

Waited for button state update after adding Tomato to cart
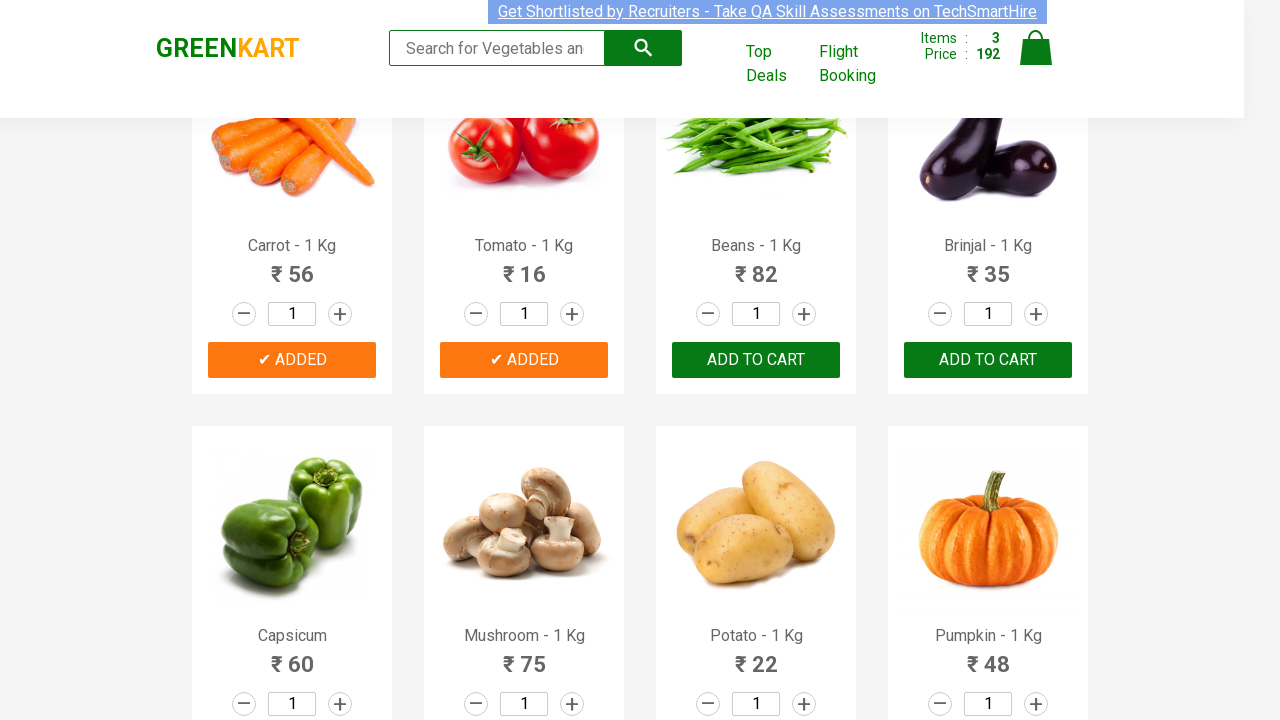

Clicked cart icon to open cart preview at (1036, 59) on a.cart-icon
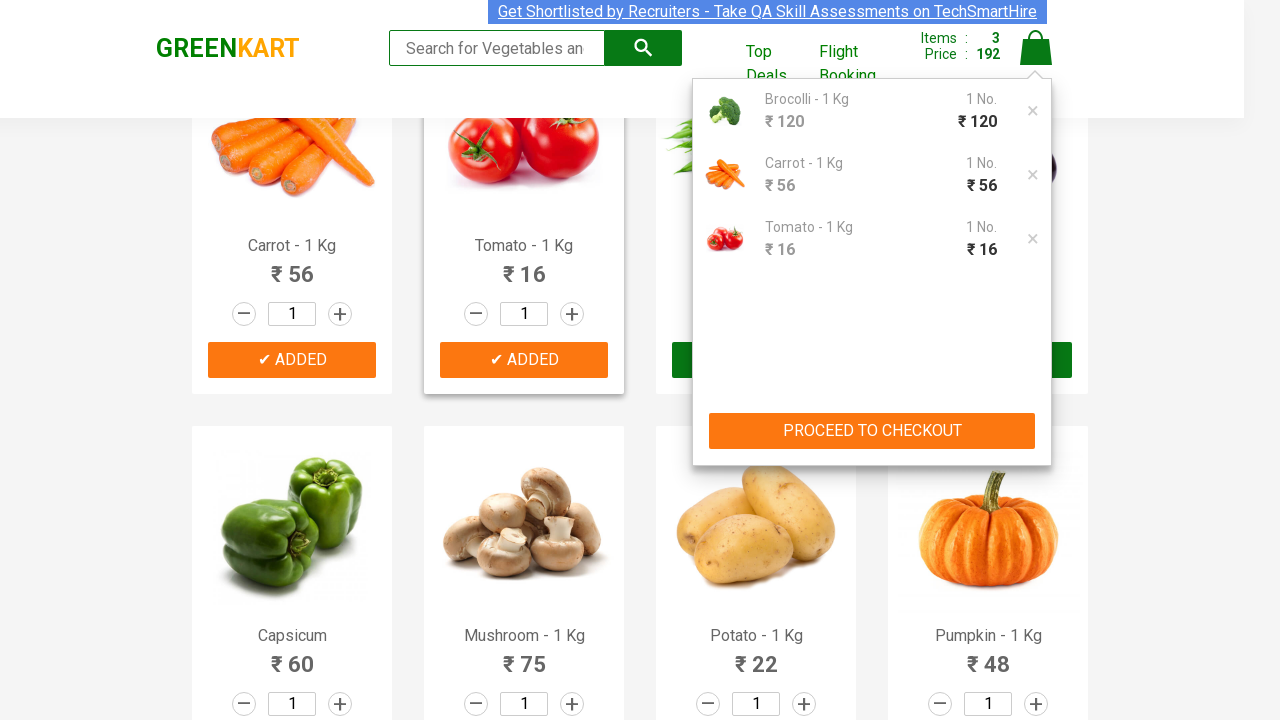

Waited for cart preview to be visible
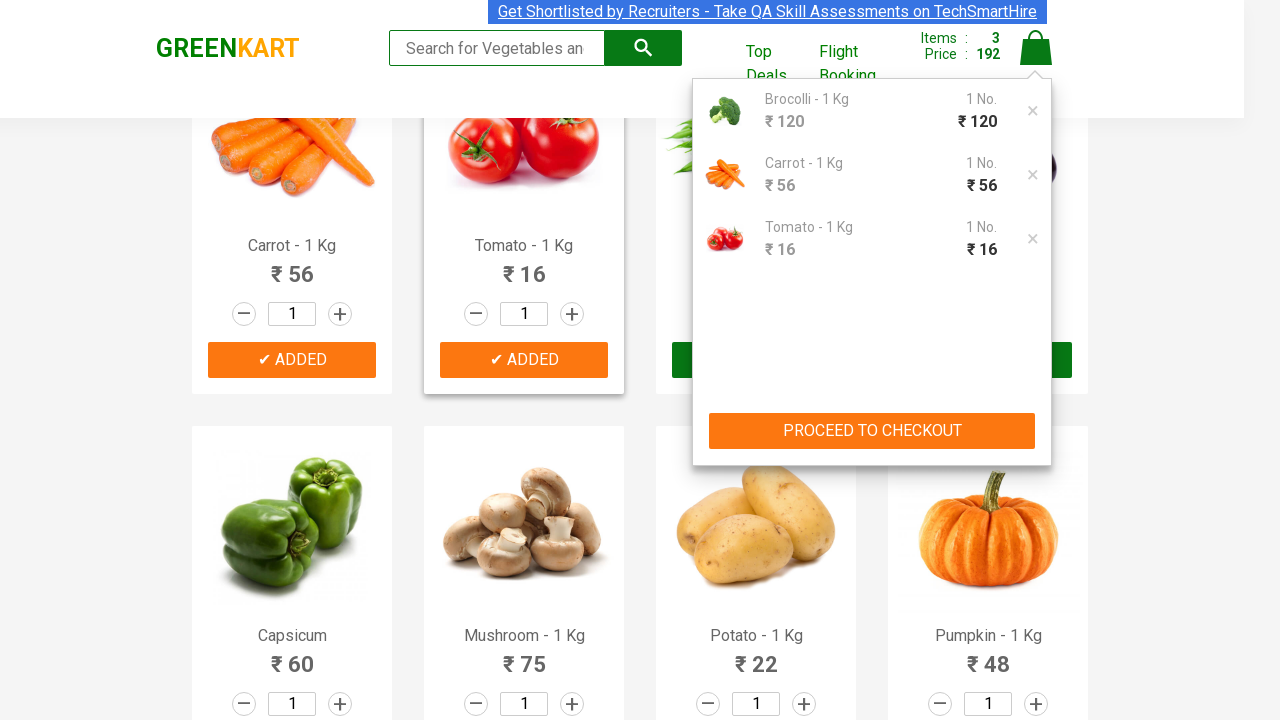

Verified cart prices are displayed
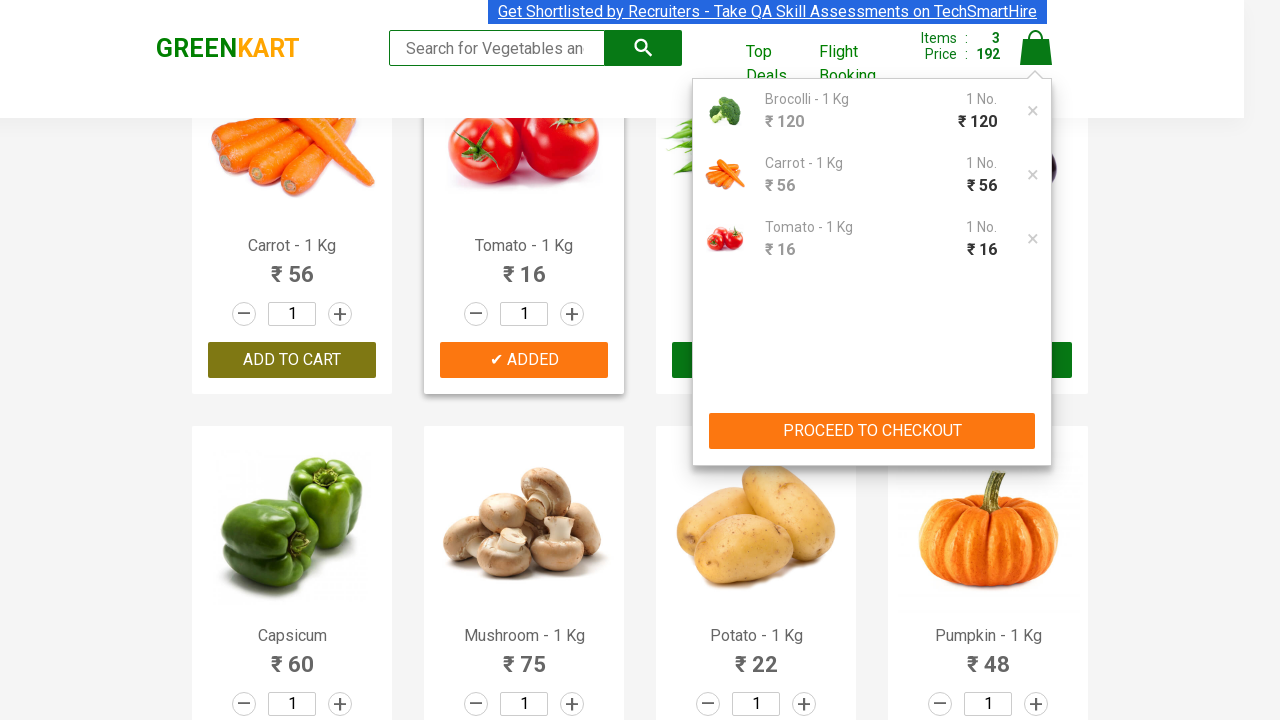

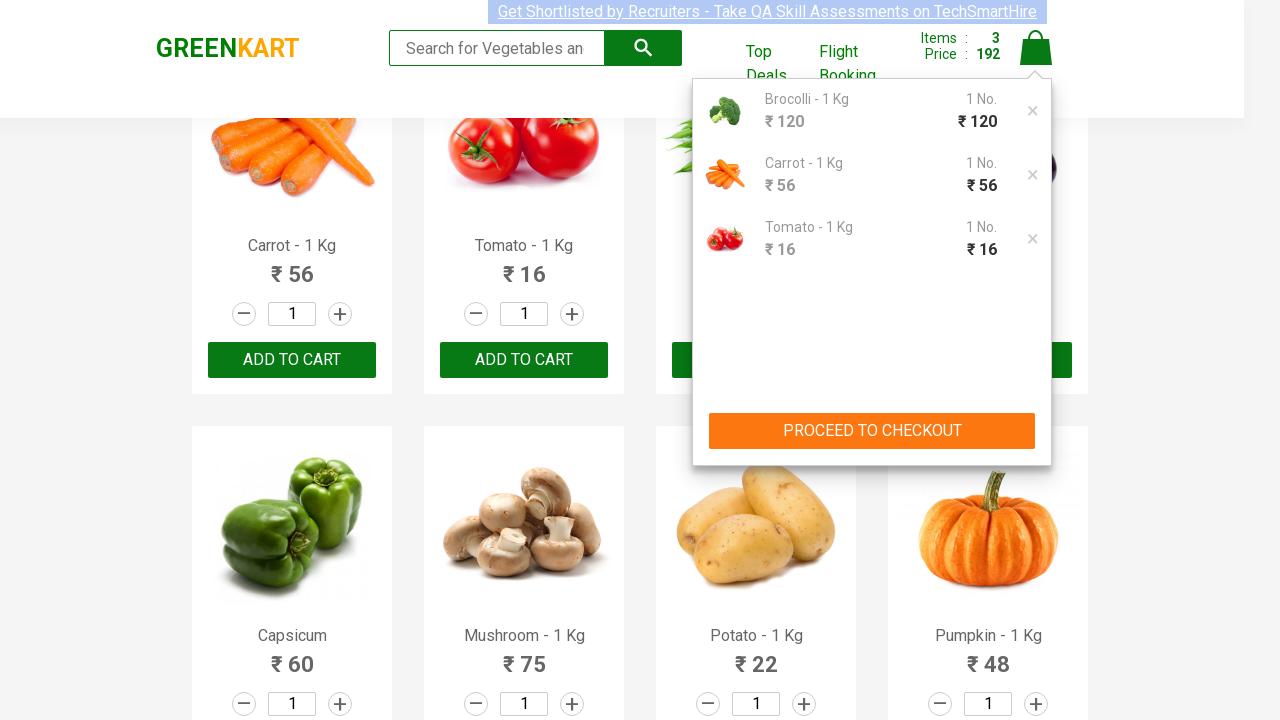